Tests forgot password functionality by clicking the link and navigating to the password recovery page

Starting URL: https://parabank.parasoft.com/parabank/index.htm

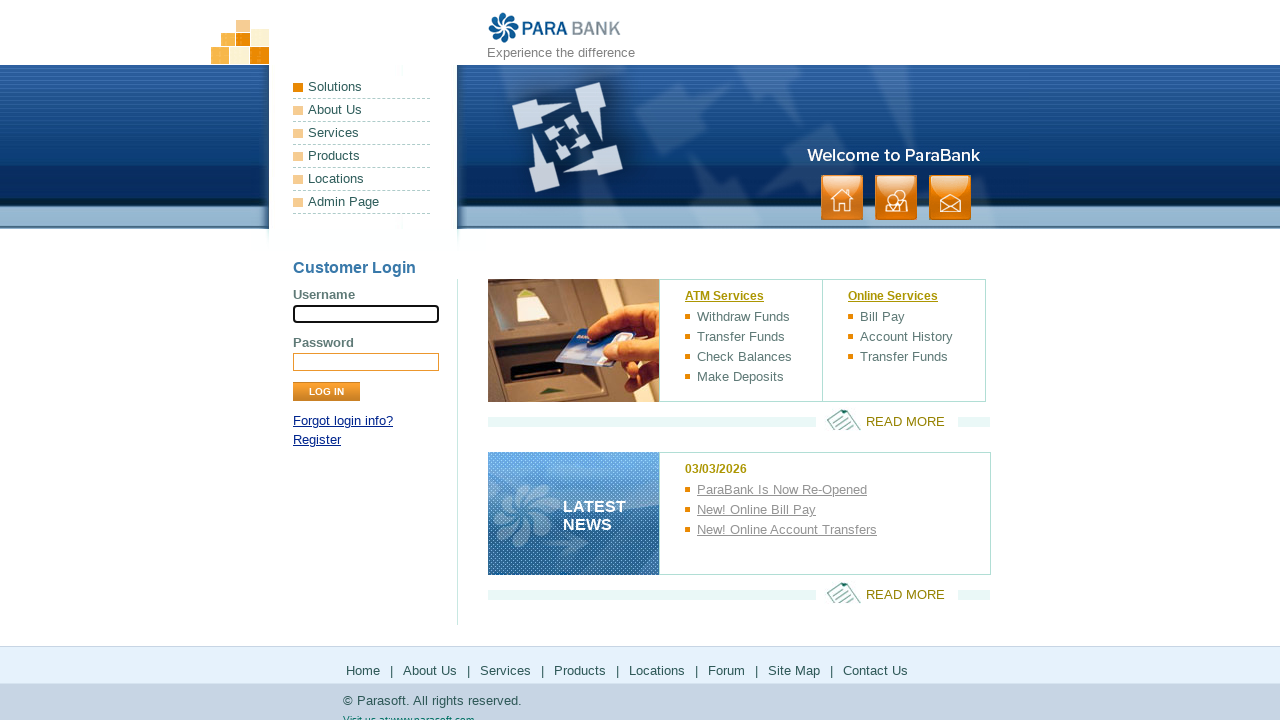

Clicked 'Forgot login info?' link to navigate to password recovery at (343, 421) on a[href*='lookup']
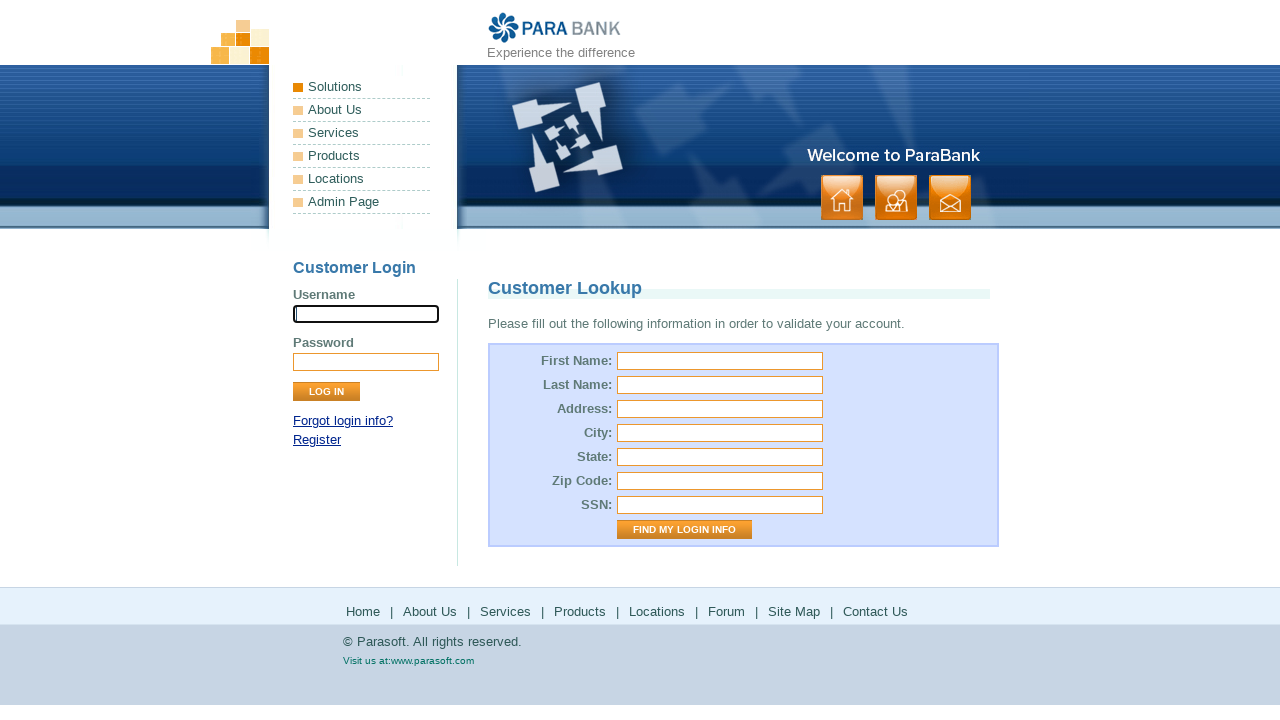

Customer lookup form loaded successfully
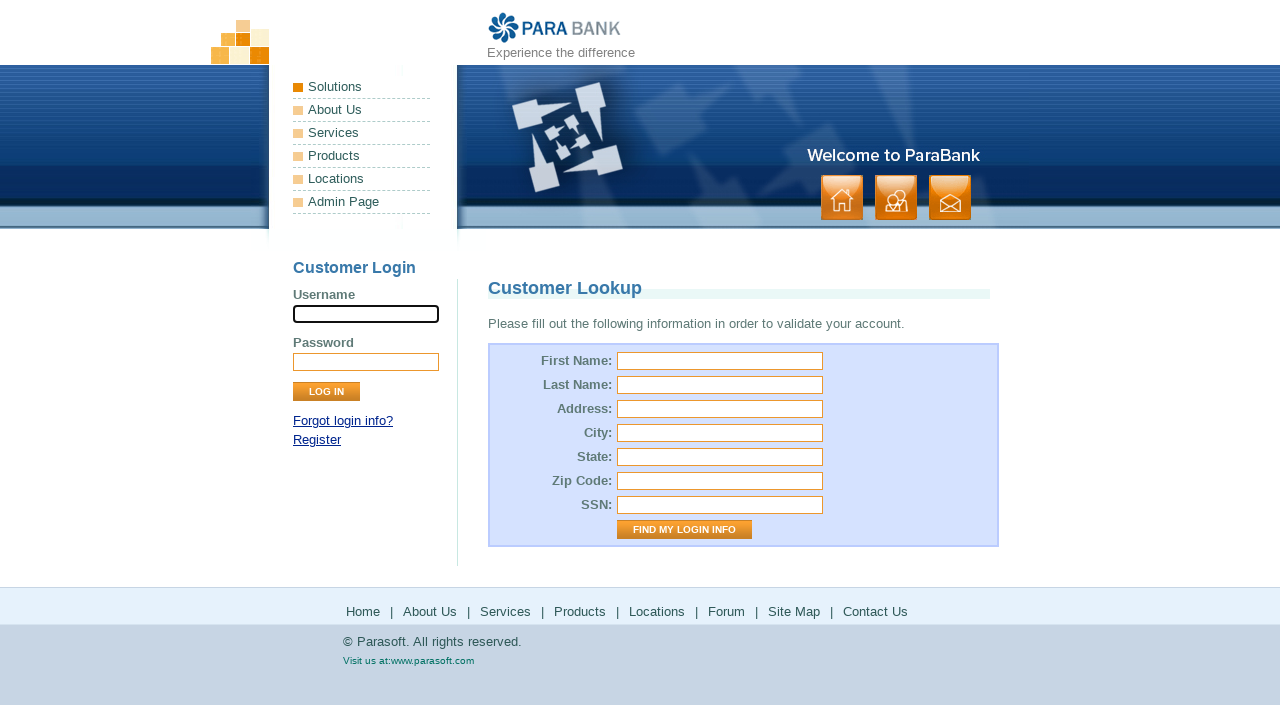

Filled first name field with 'John' on input[name='firstName']
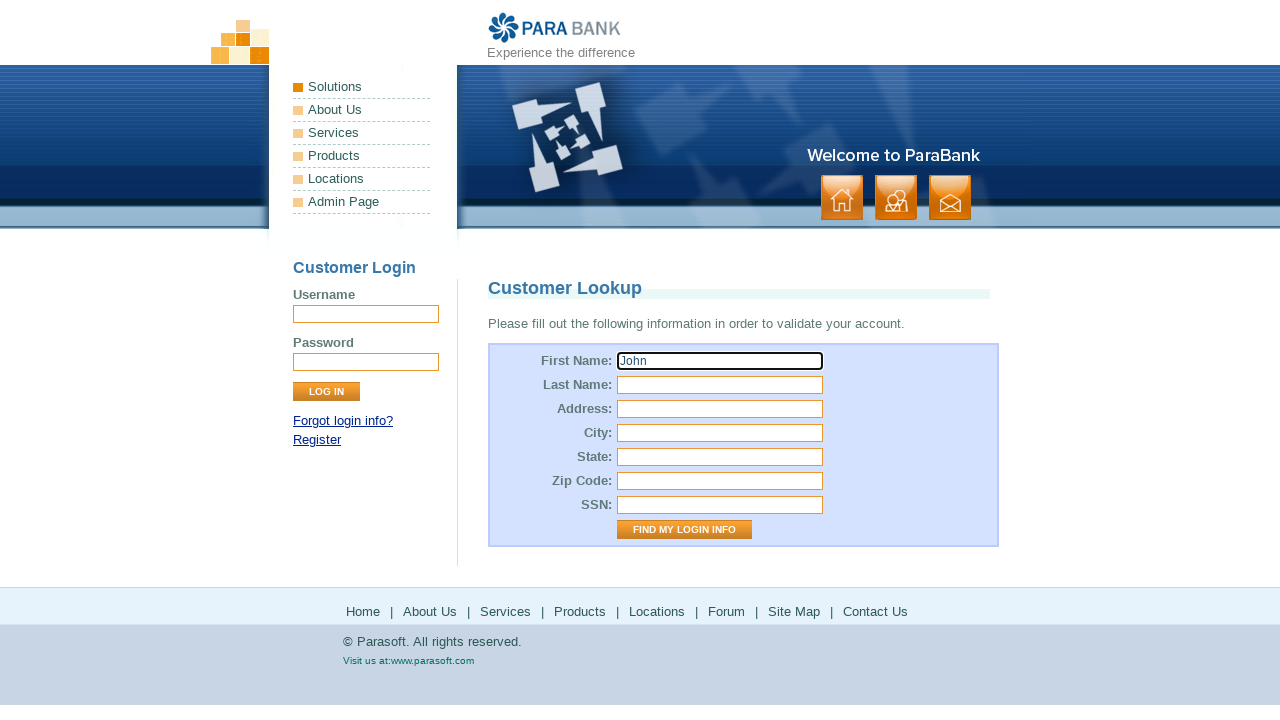

Filled last name field with 'TestUser' on input[name='lastName']
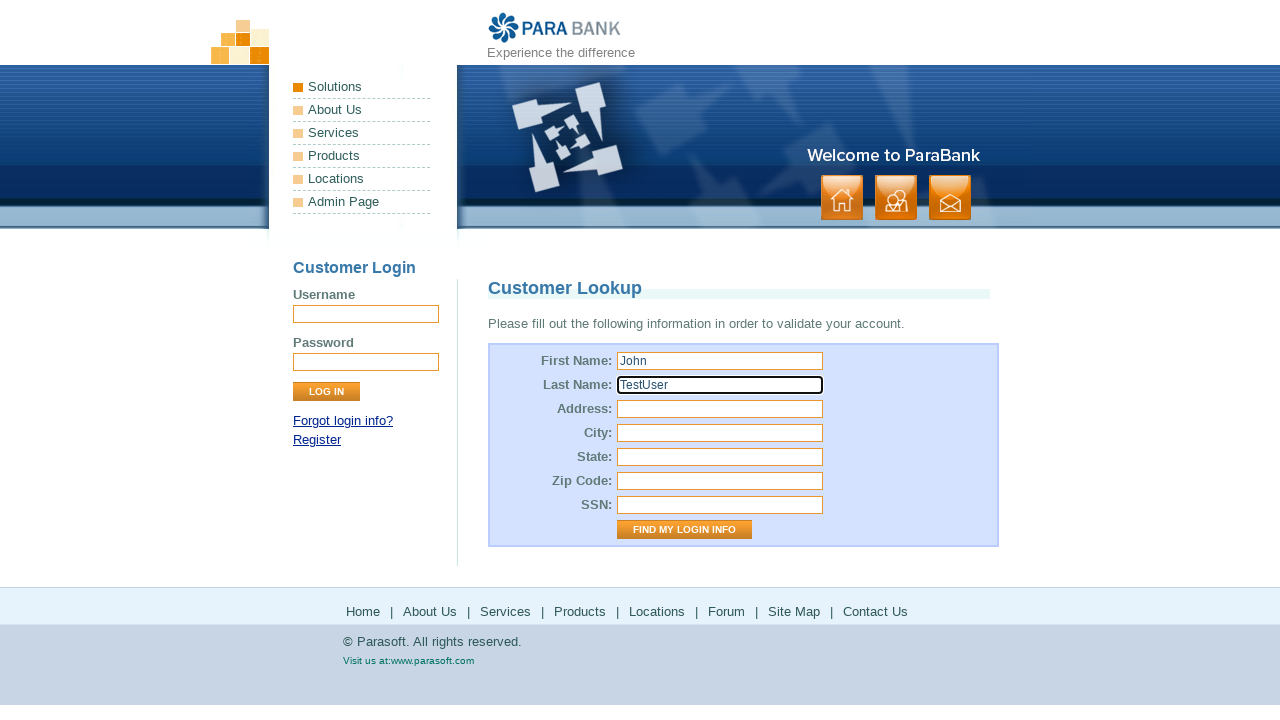

Filled street address field with '123 Test Street' on input[name='address.street']
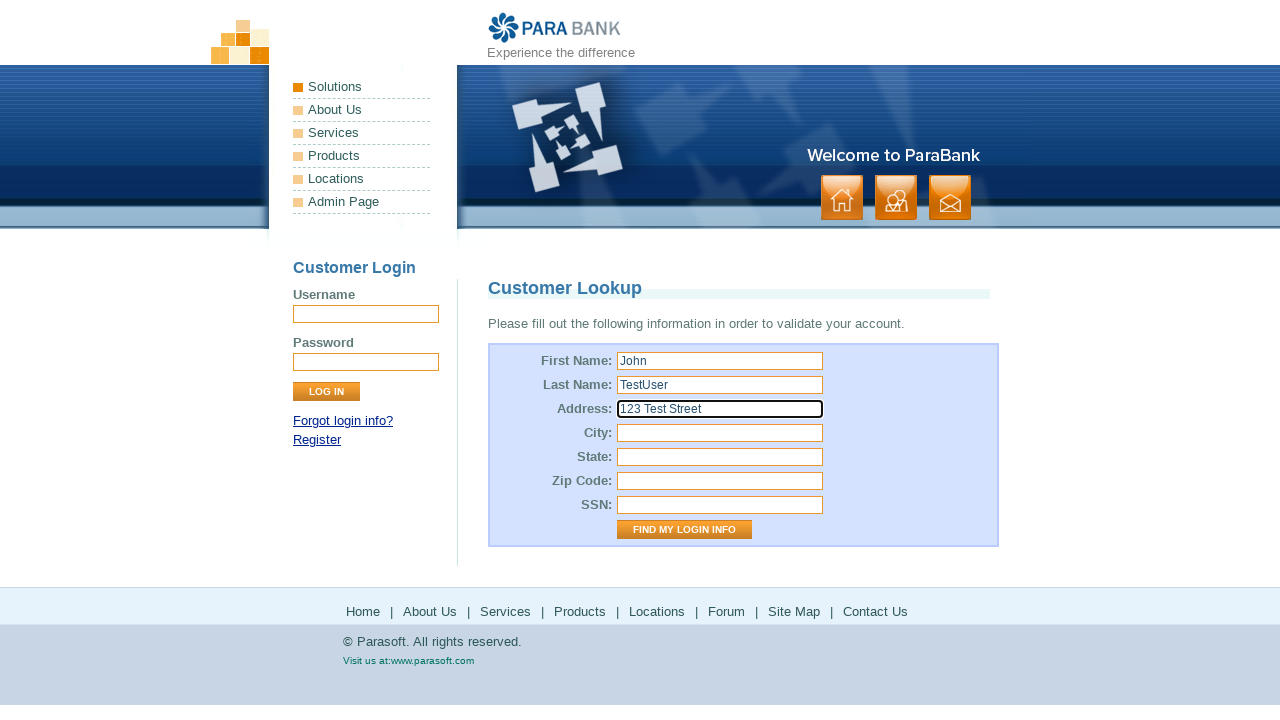

Filled city field with 'TestCity' on input[name='address.city']
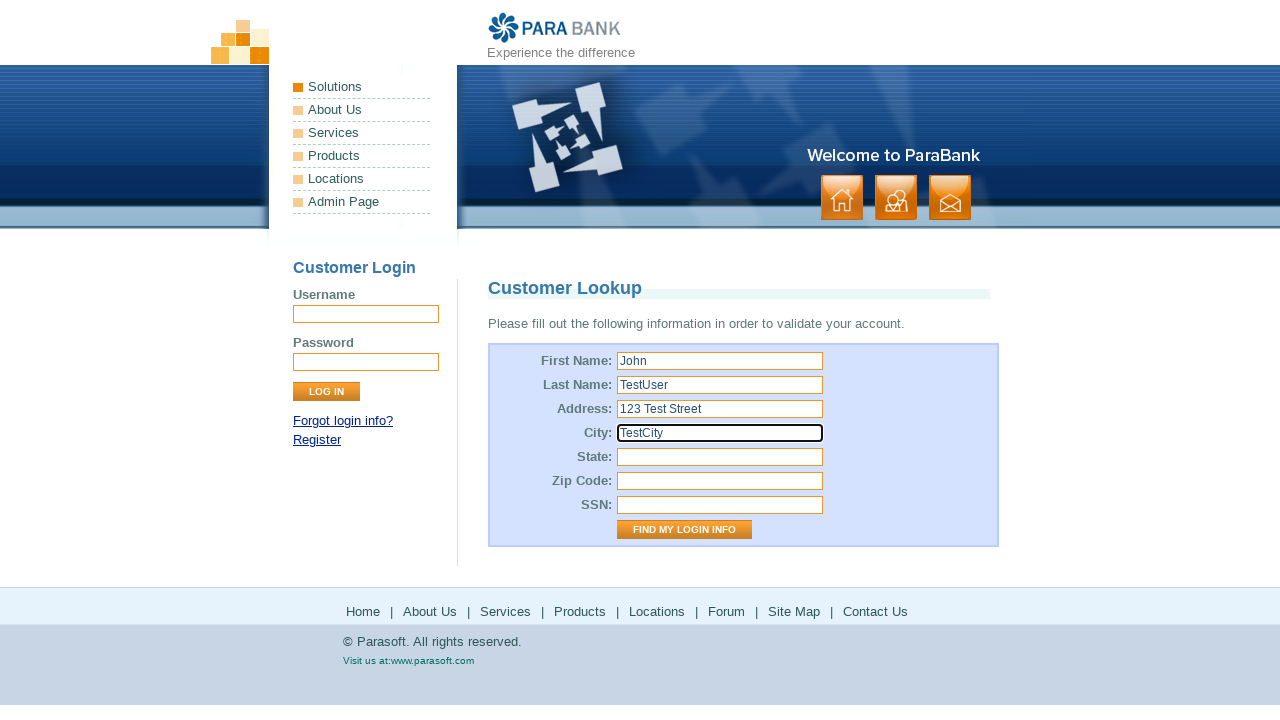

Filled state field with 'CA' on input[name='address.state']
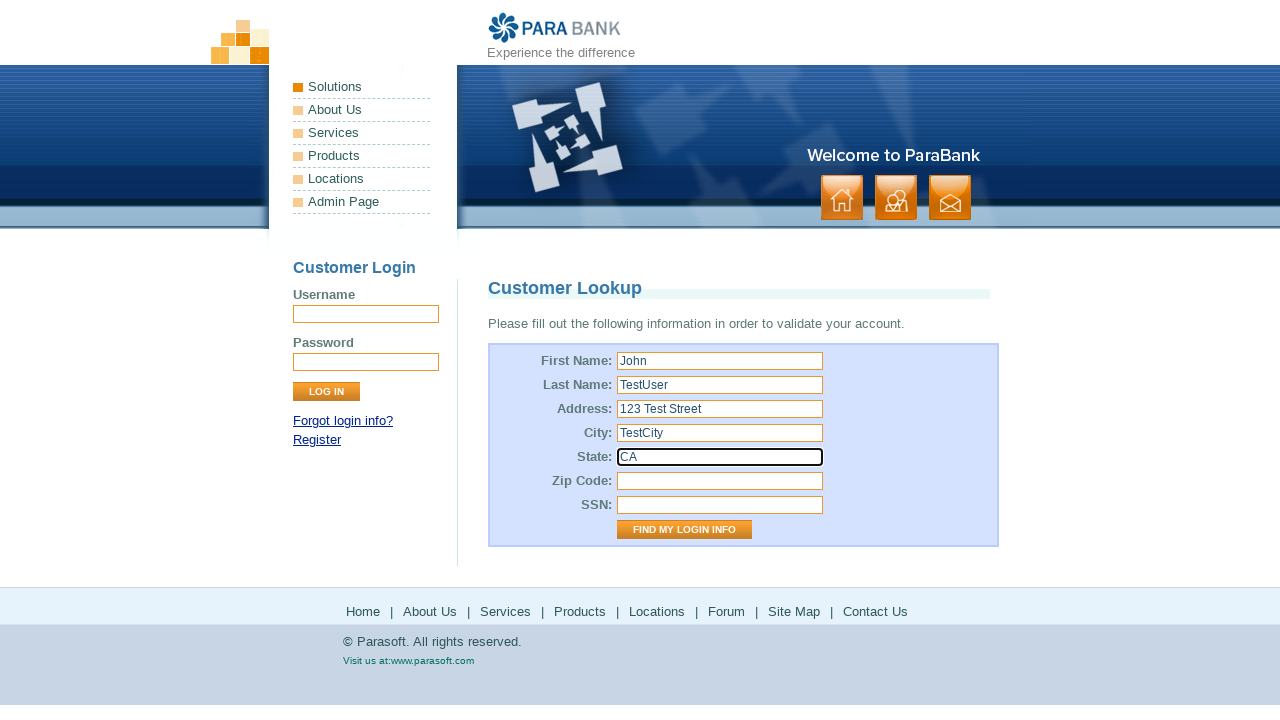

Filled zip code field with '90210' on input[name='address.zipCode']
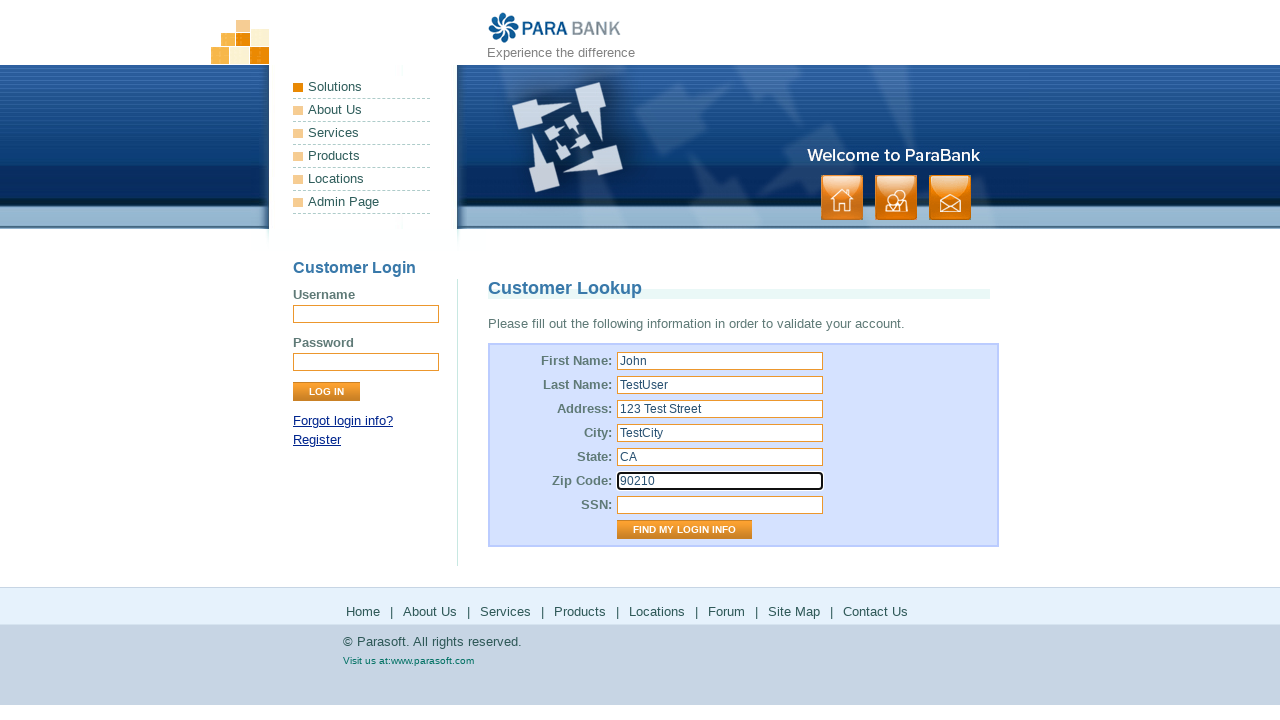

Filled SSN field with '123456789' on input[name='ssn']
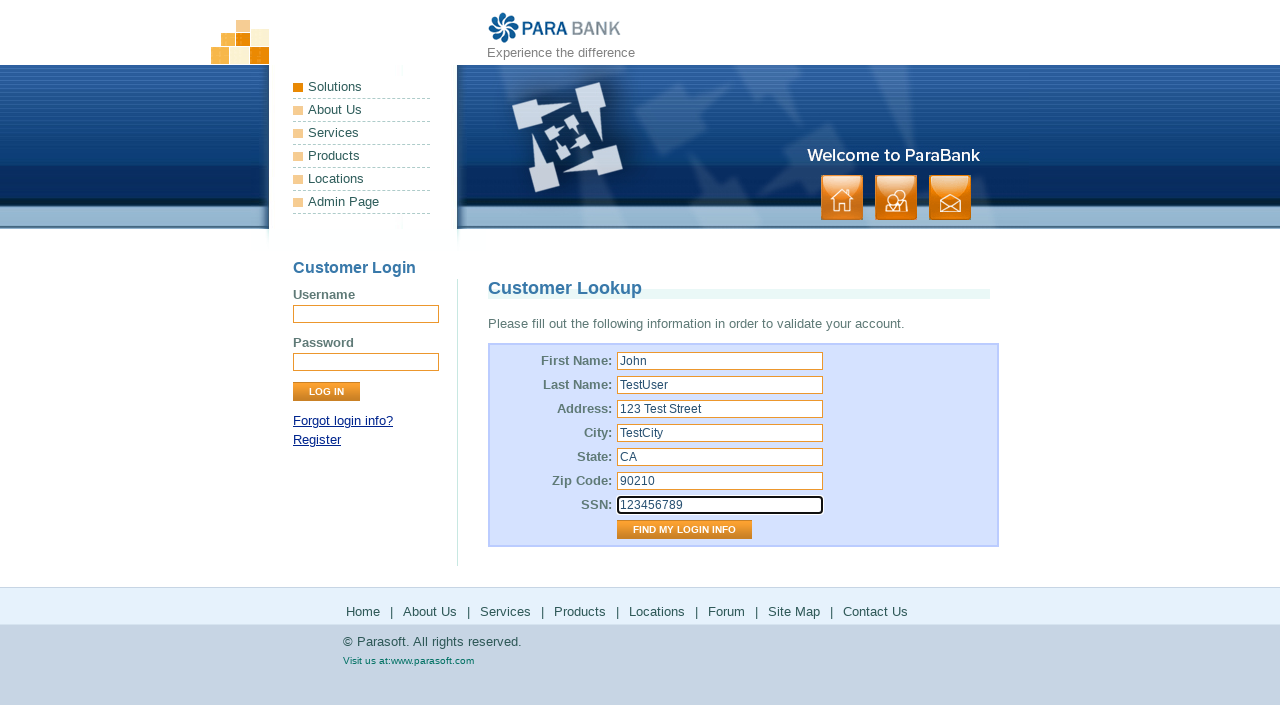

Clicked 'Find My Login Info' button to submit customer lookup form at (684, 530) on input[value='Find My Login Info']
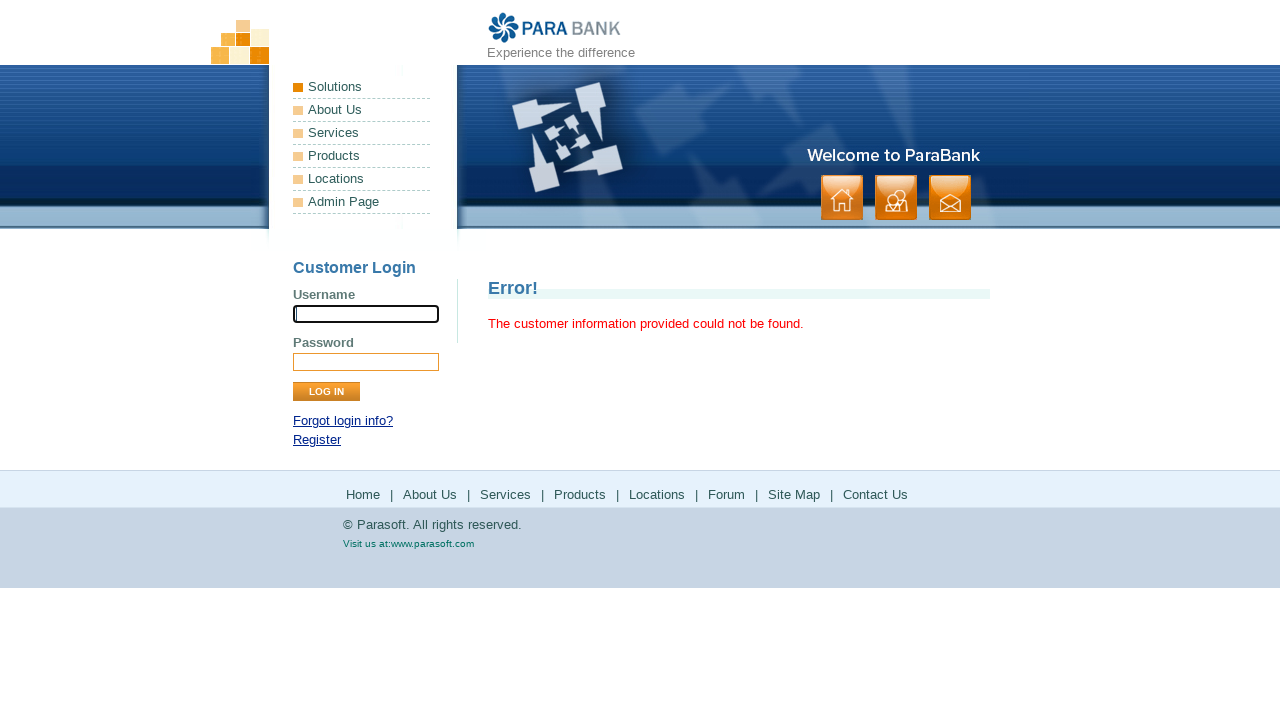

Password recovery response displayed (success or error message)
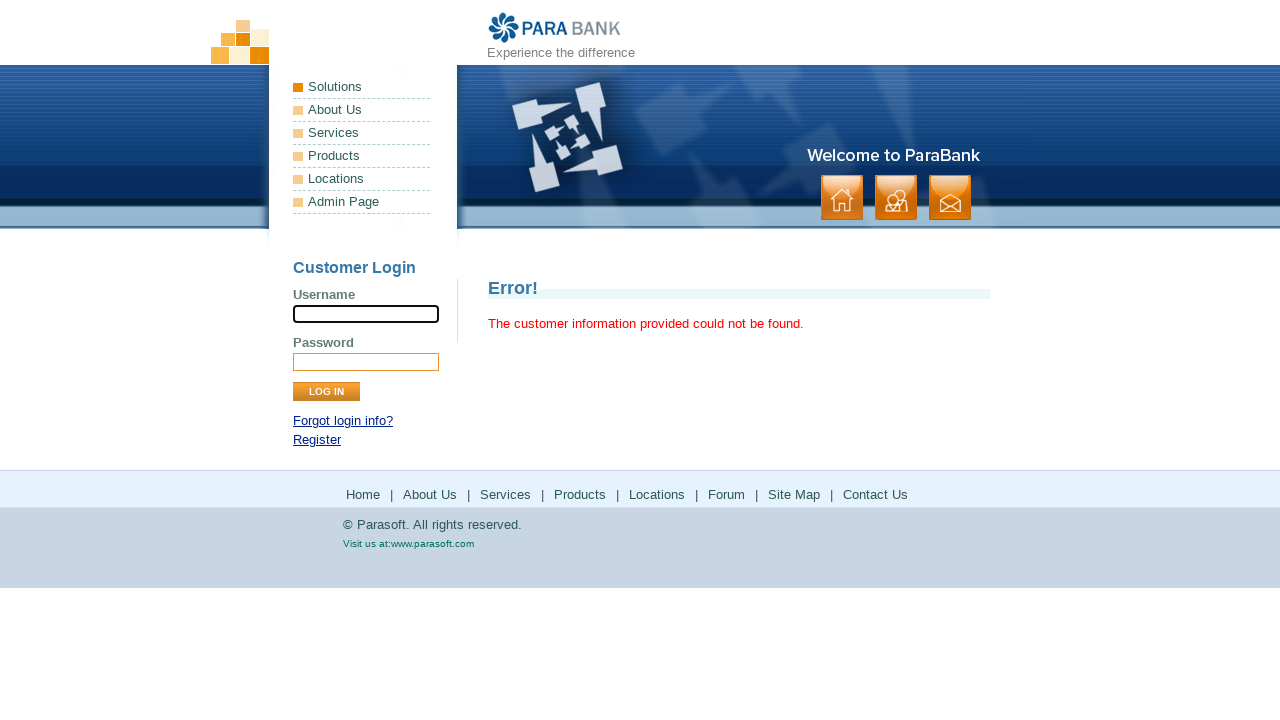

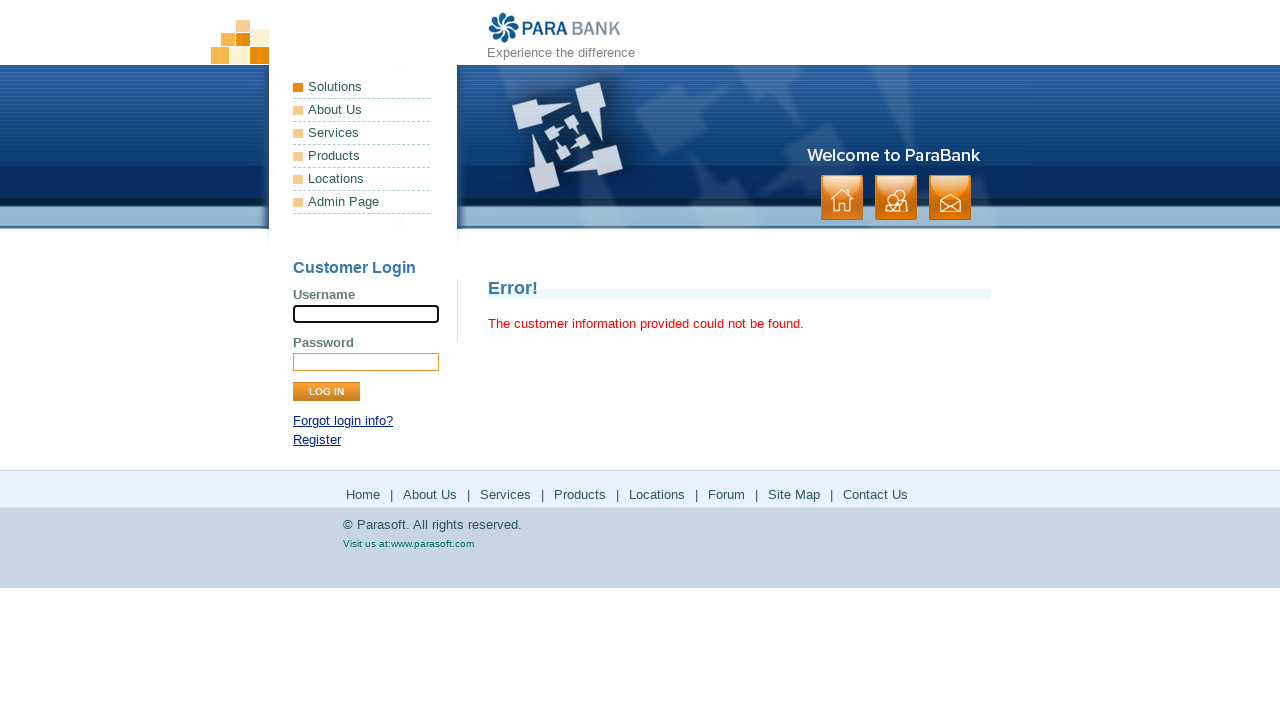